Navigates to Submit New Language page and verifies the important notice markup styling

Starting URL: http://www.99-bottles-of-beer.net/

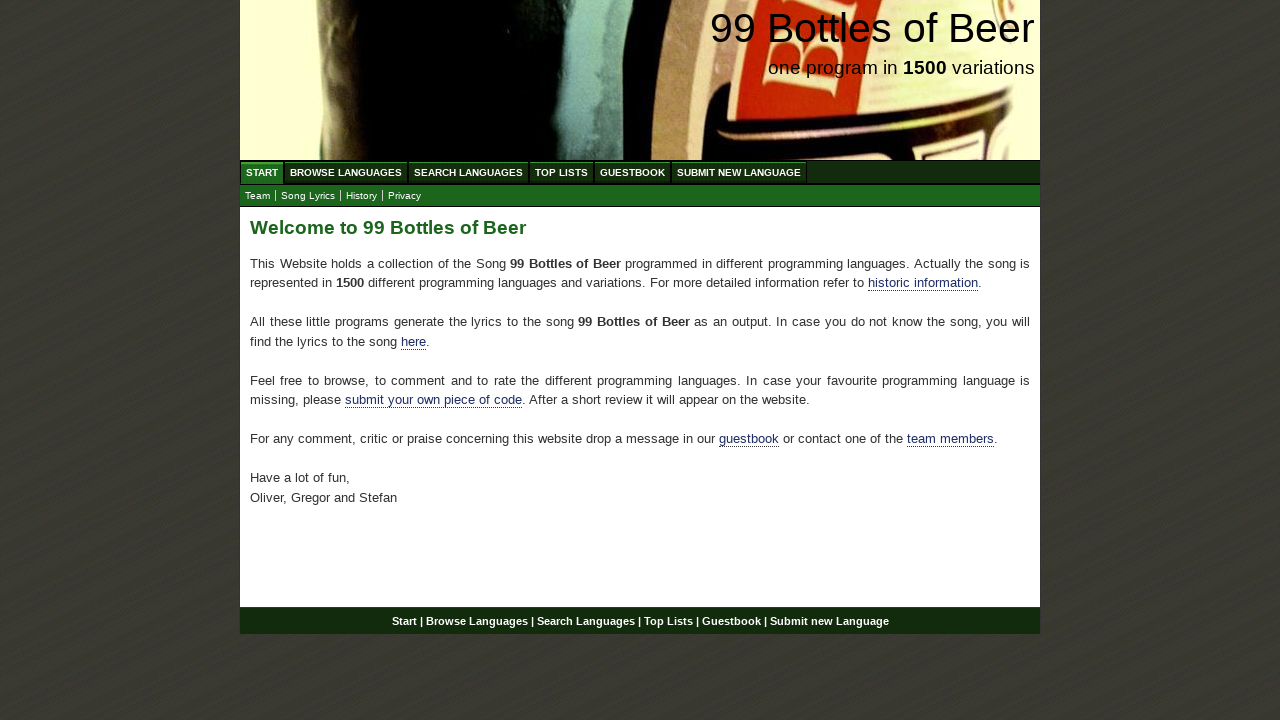

Clicked 'SUBMIT NEW LANGUAGE' link at (739, 172) on text=SUBMIT NEW LANGUAGE
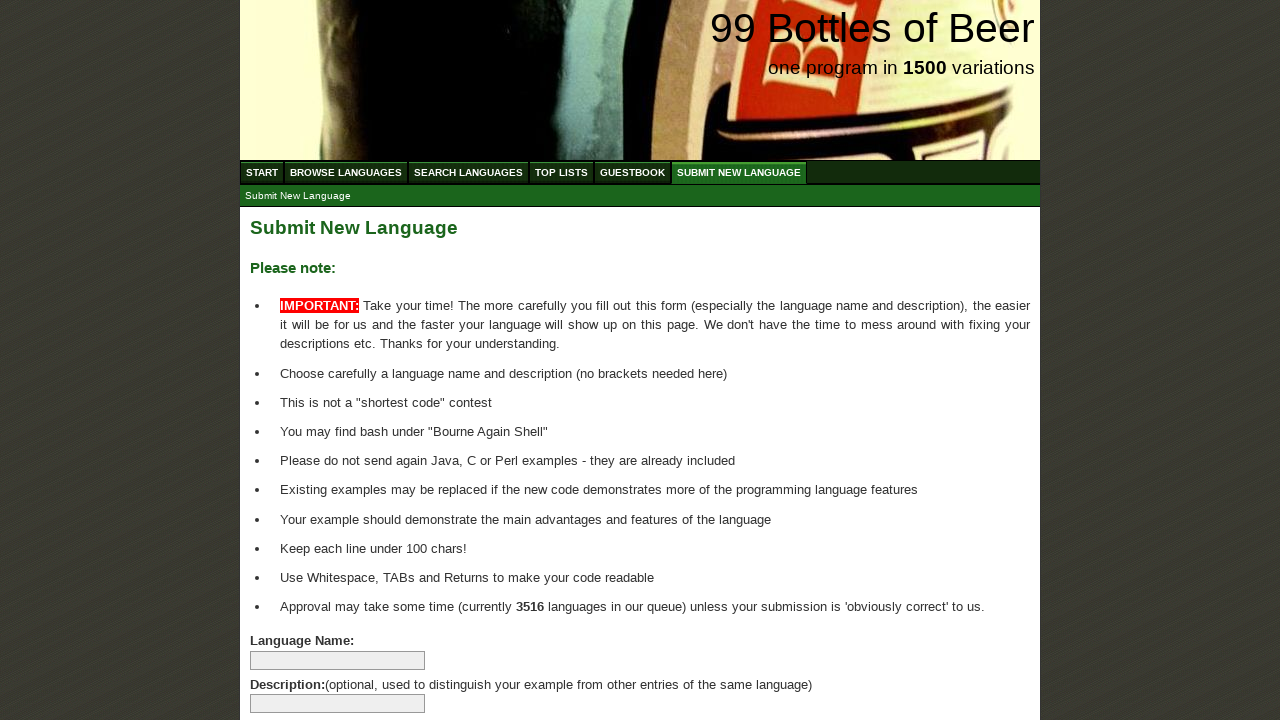

Navigated to Submit New Language page and waited for list items to load
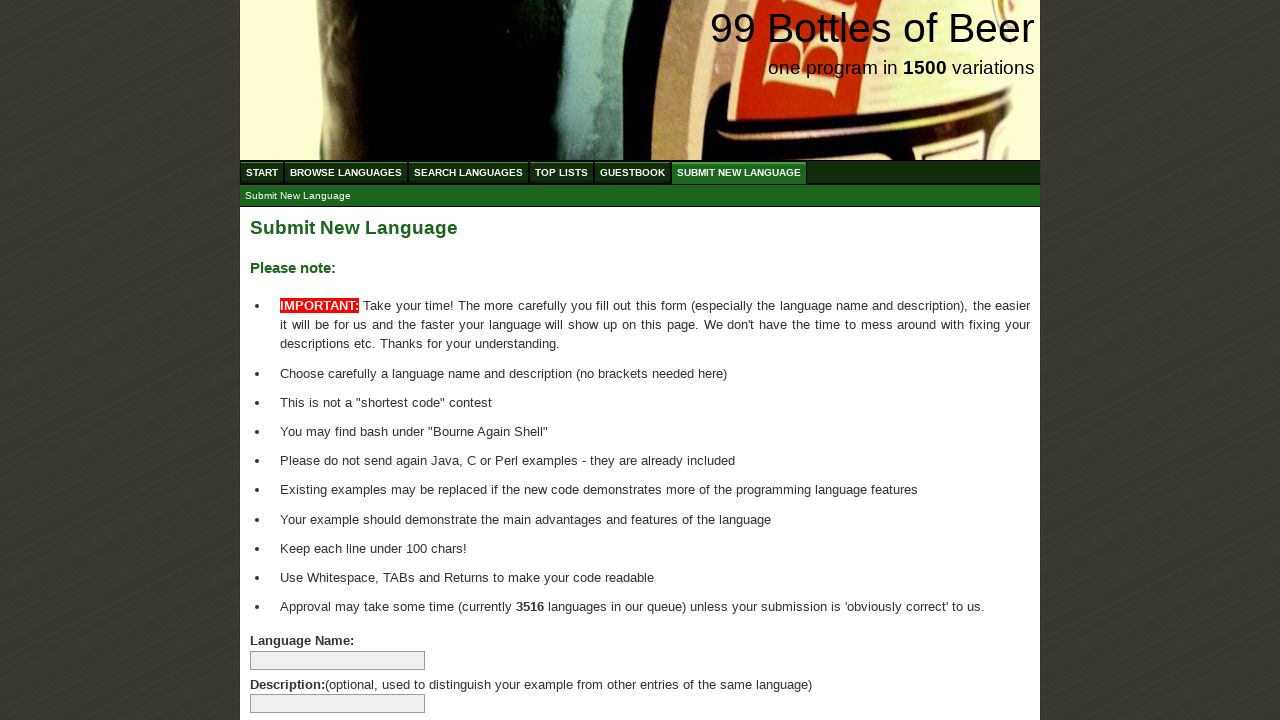

Retrieved all list items with span elements
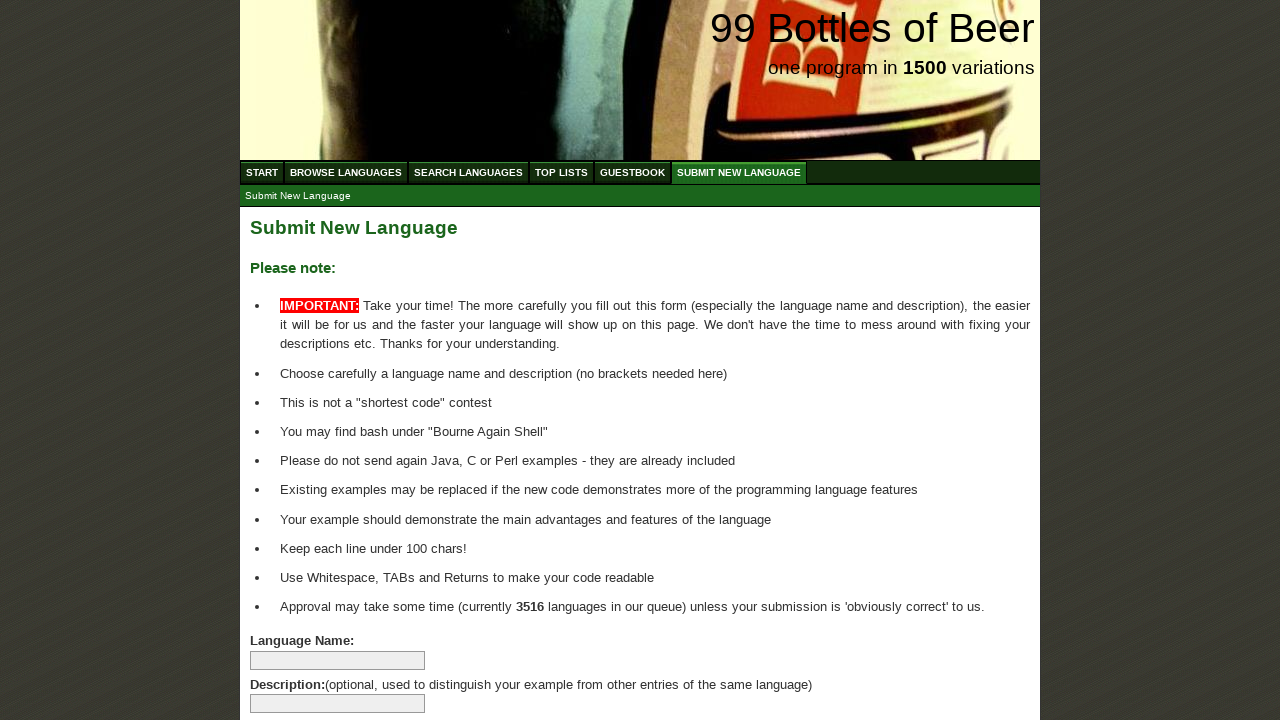

Verified that important notice markup contains at least one list item with bold text styling
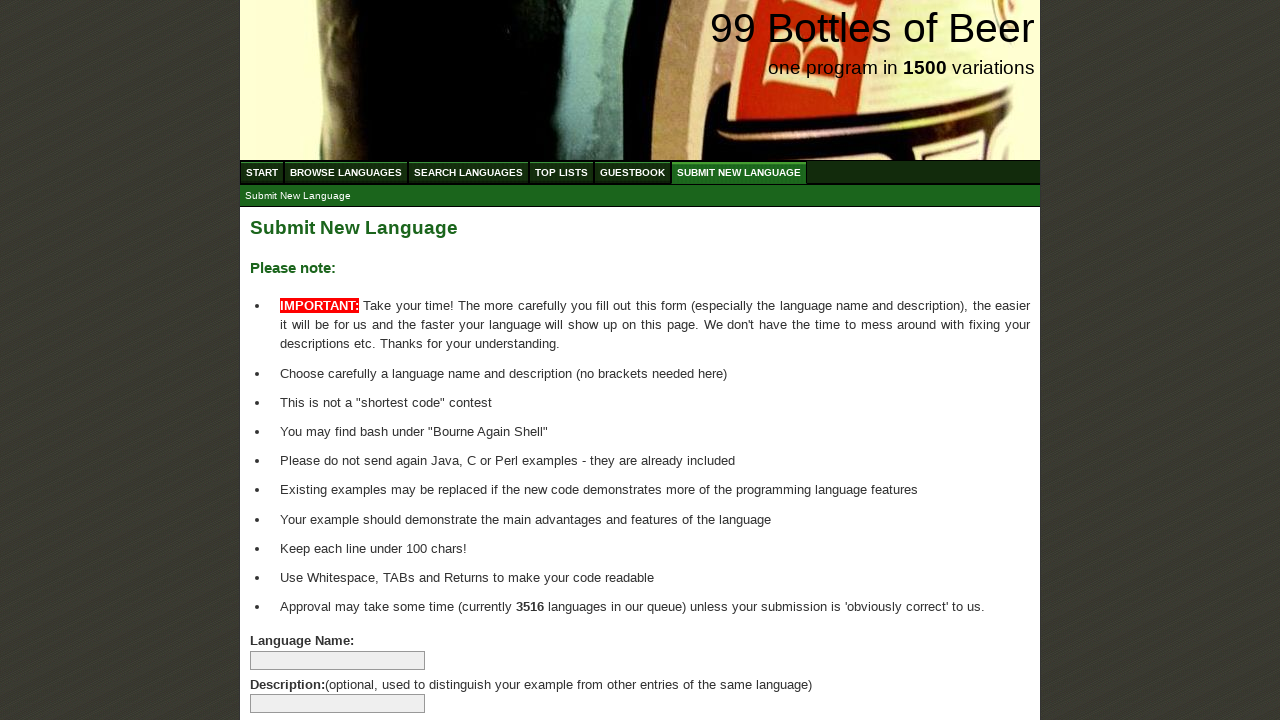

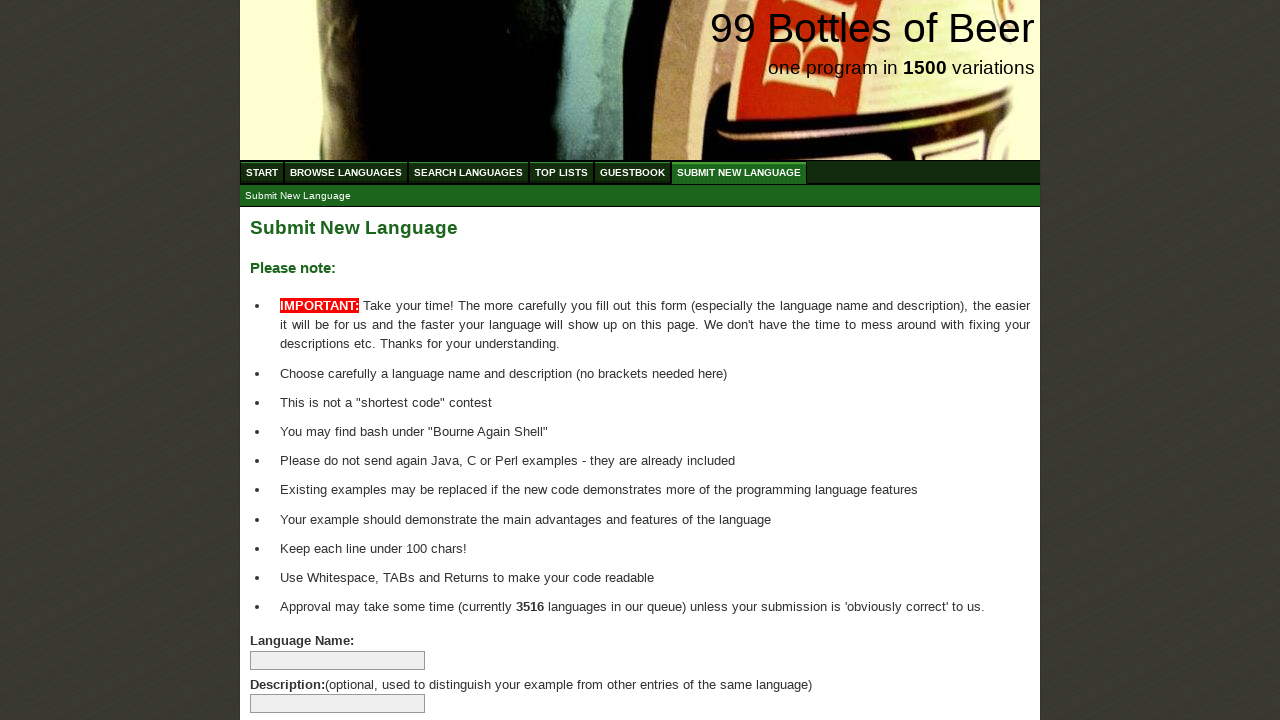